Navigates to Rahul Shetty Academy's Selenium Practice page (a vegetable shopping demo site) and verifies the page loads successfully

Starting URL: https://rahulshettyacademy.com/seleniumPractise/#/

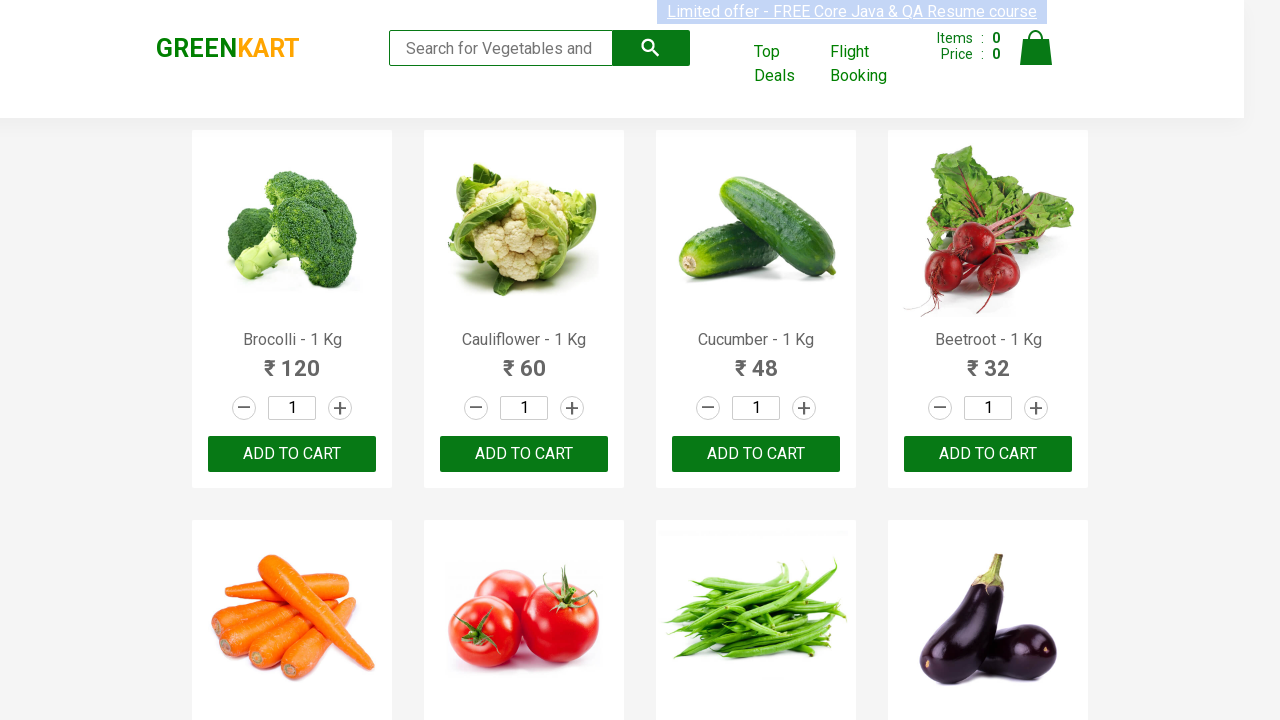

Navigated to Rahul Shetty Academy Selenium Practice page and waited for search keyword element to load
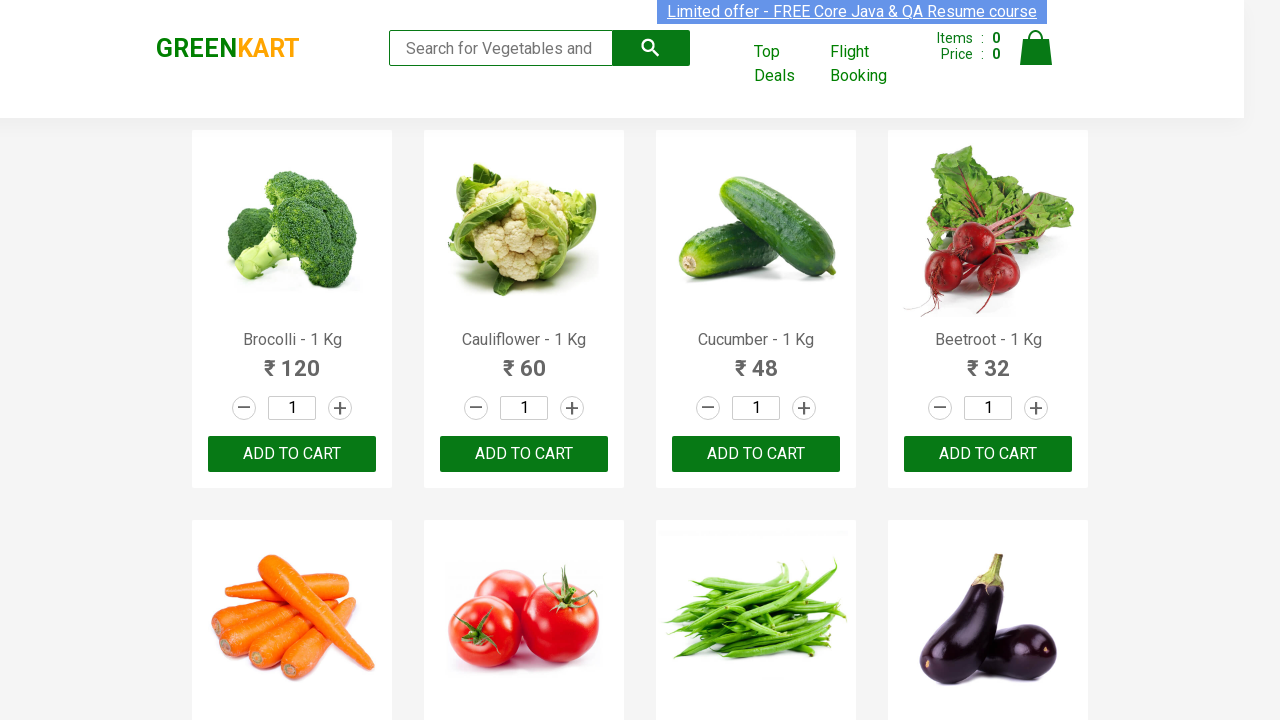

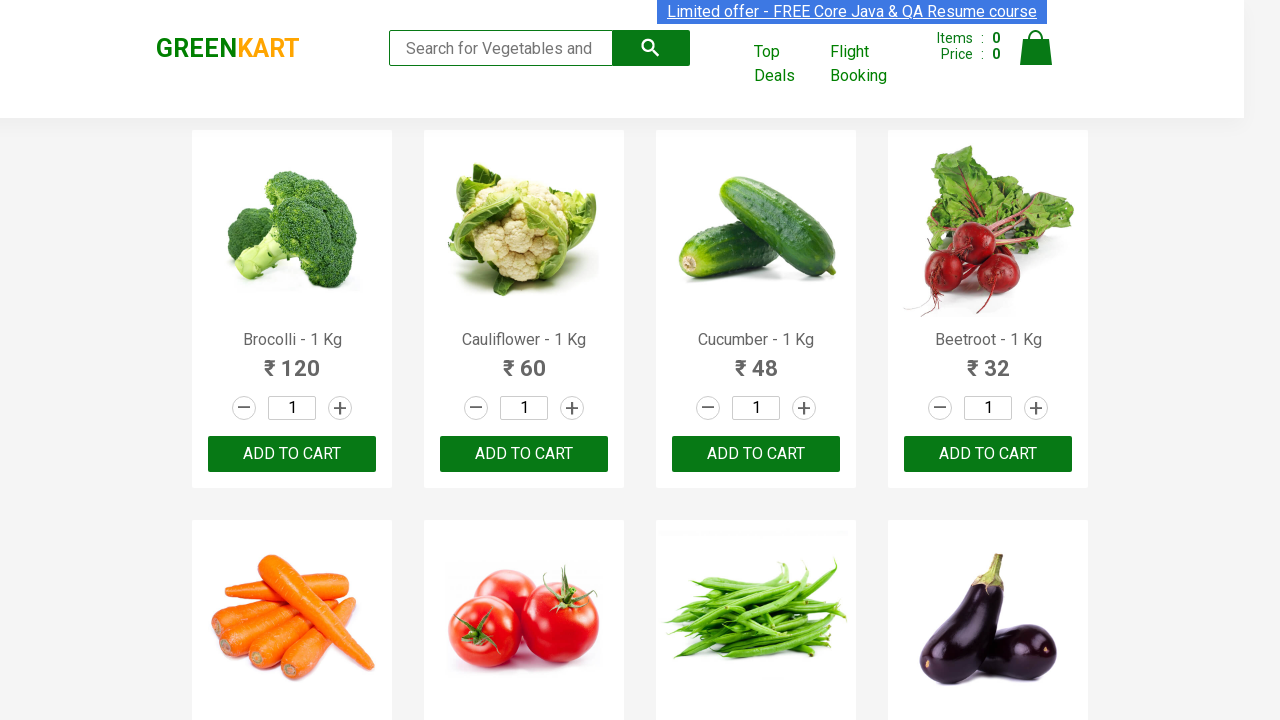